Performs exploratory testing on a booking application by clicking on links, filling form fields with test data, and attempting a search operation.

Starting URL: https://restful-booker.herokuapp.com/

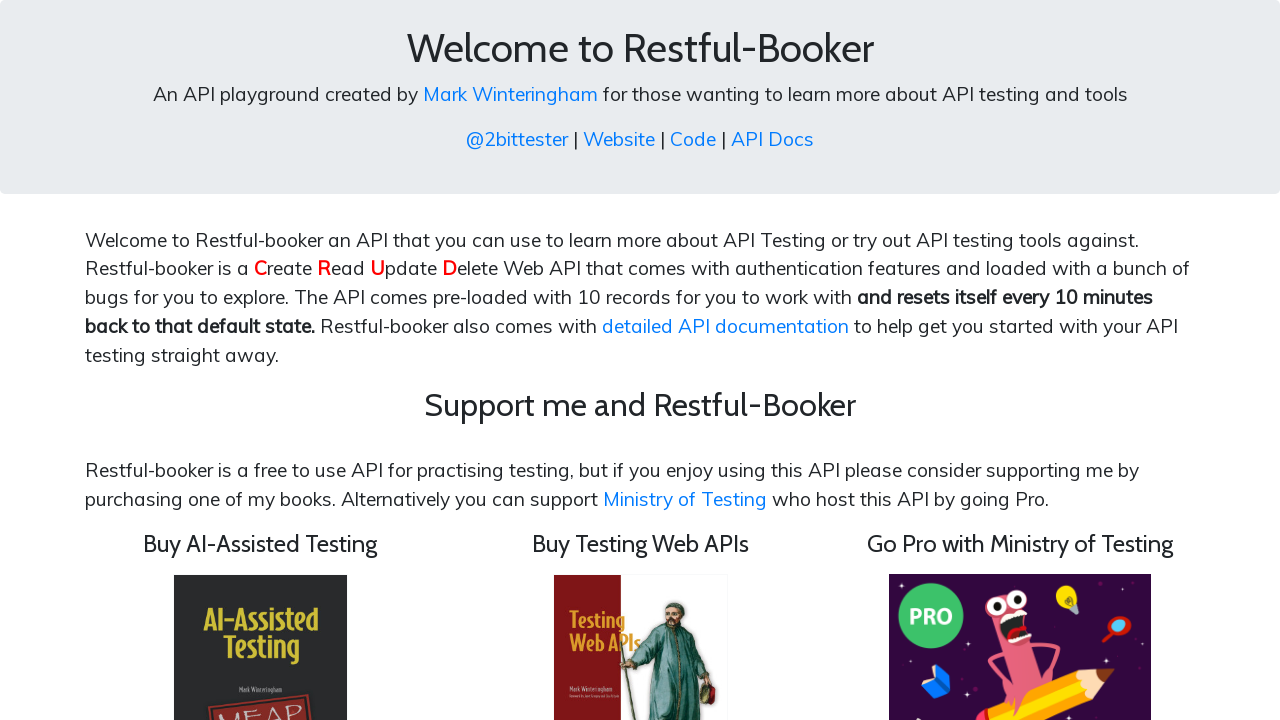

Located all links on the page
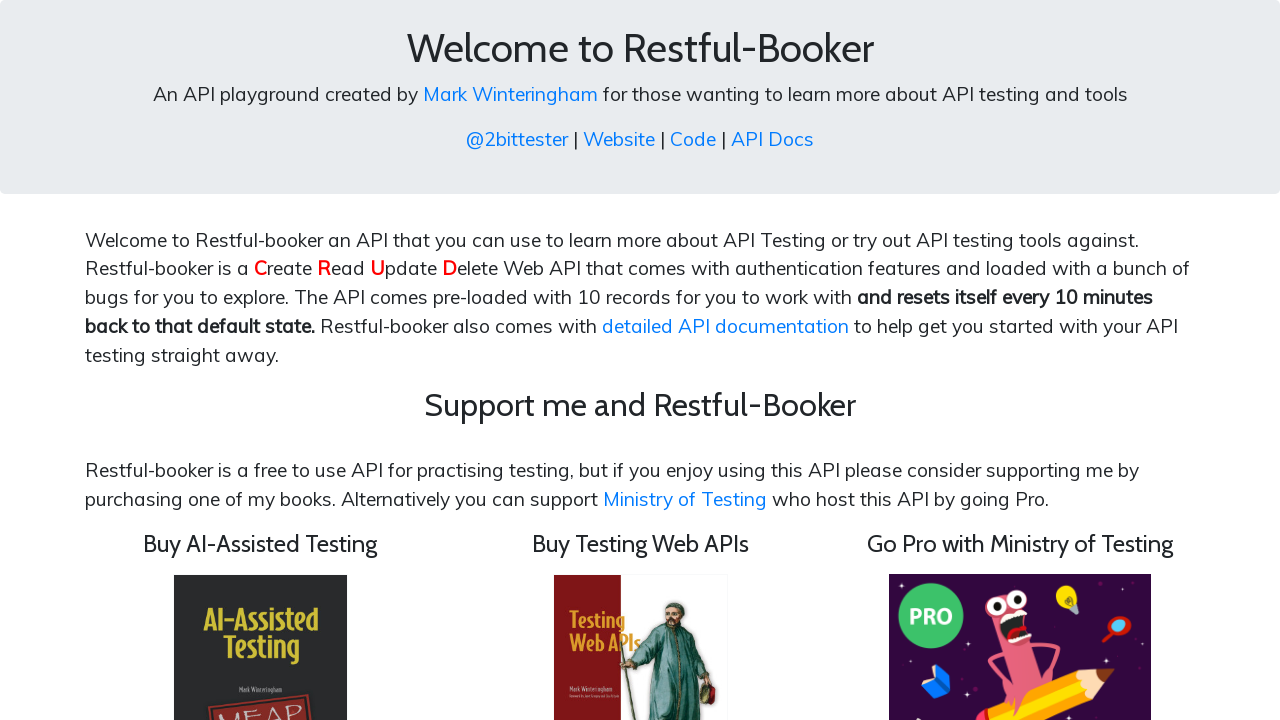

Re-fetched links to avoid stale references (iteration 0)
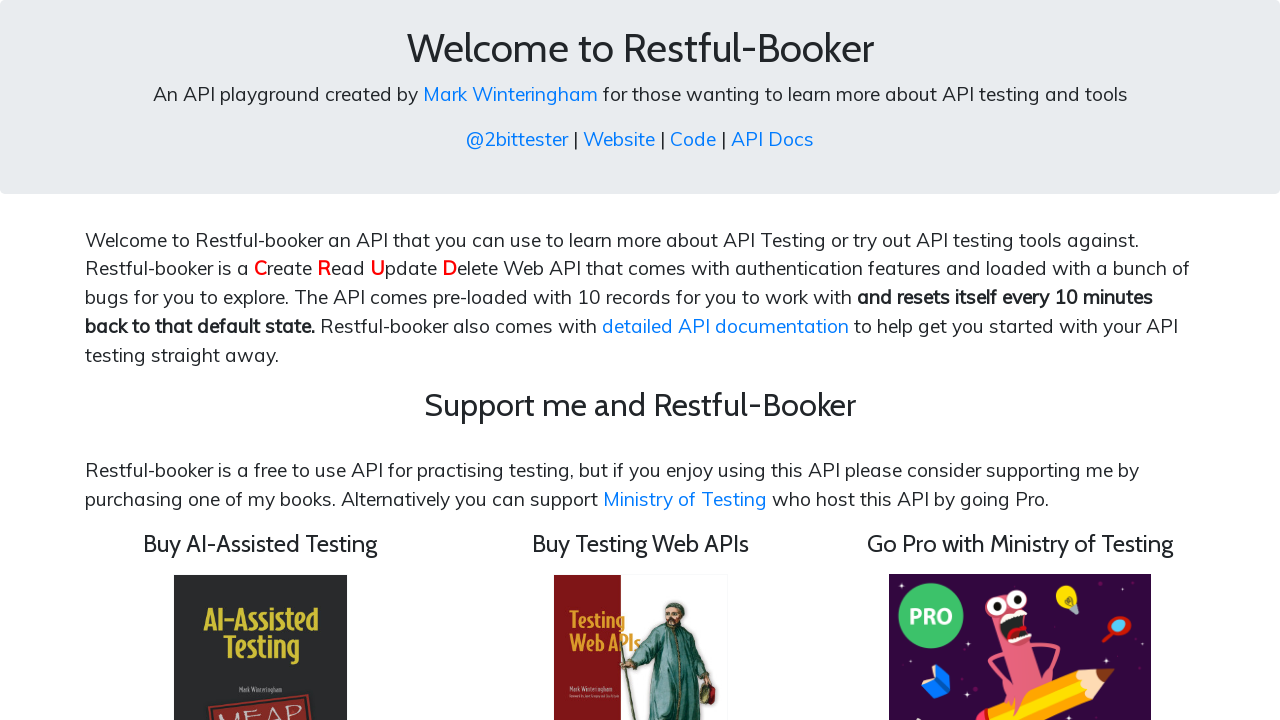

Clicked link at index 0 at (510, 94) on a >> nth=0
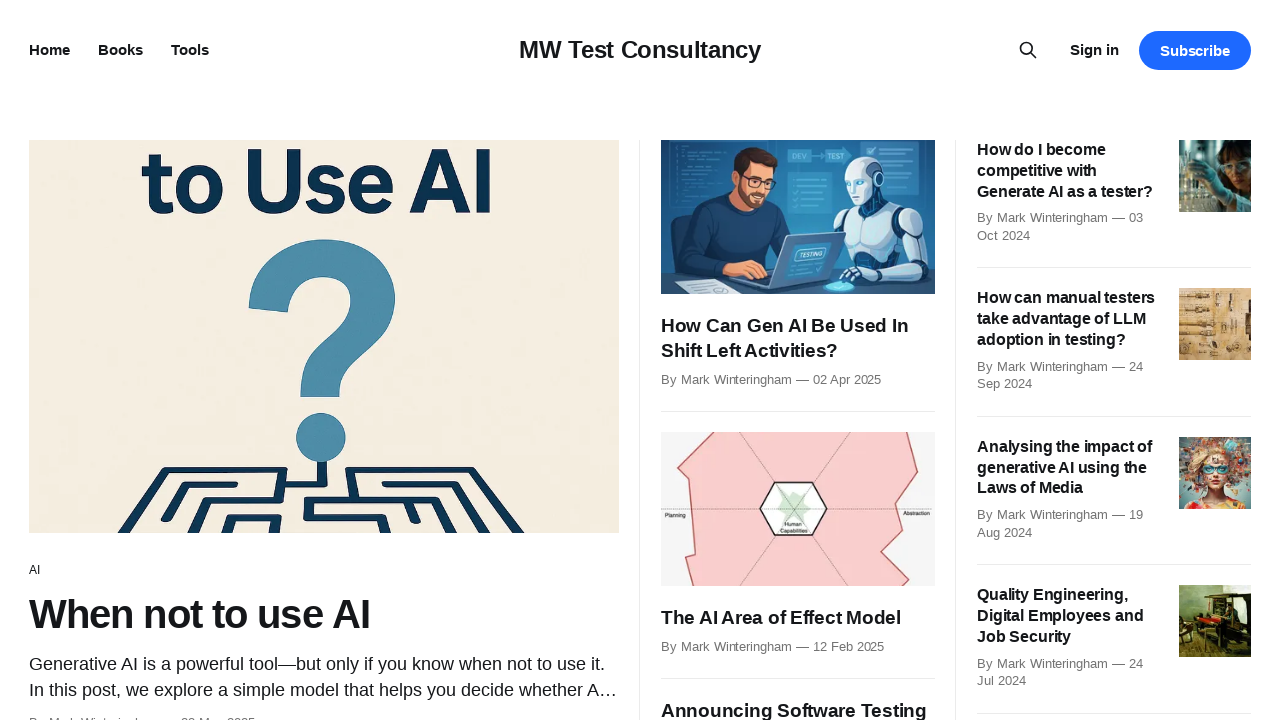

Waited for page load after clicking link 0
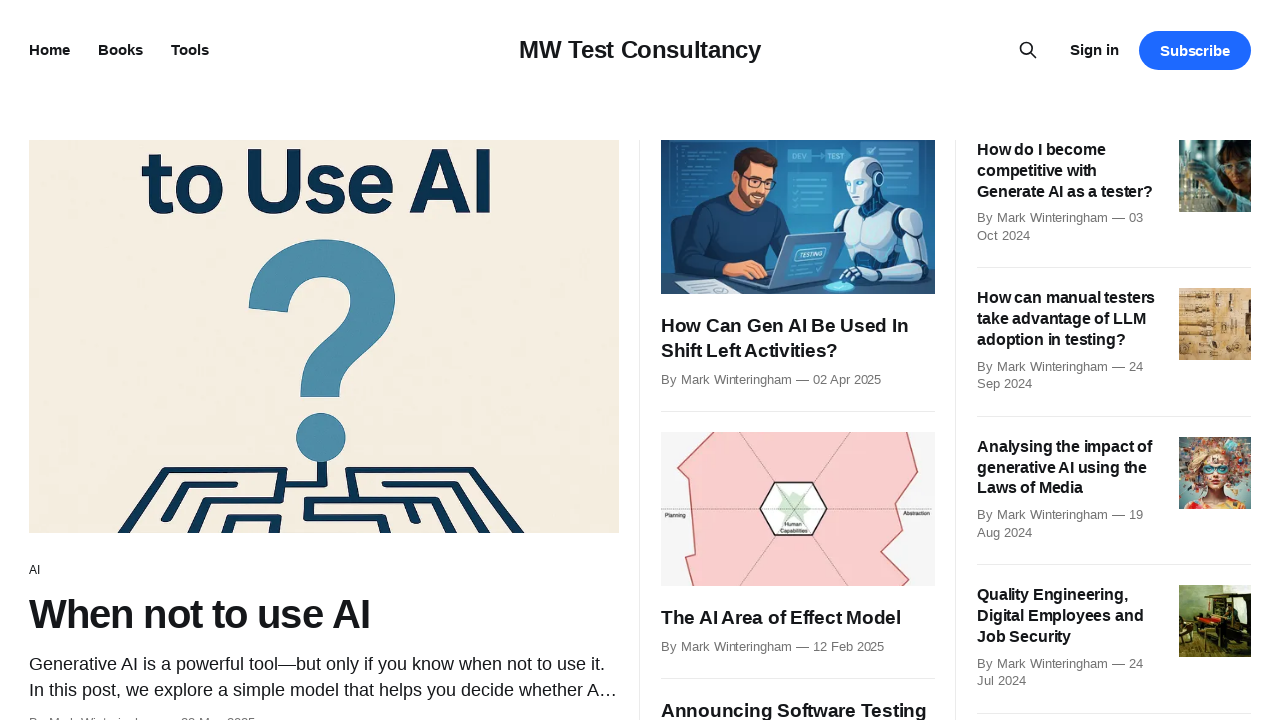

Navigated back from link 0
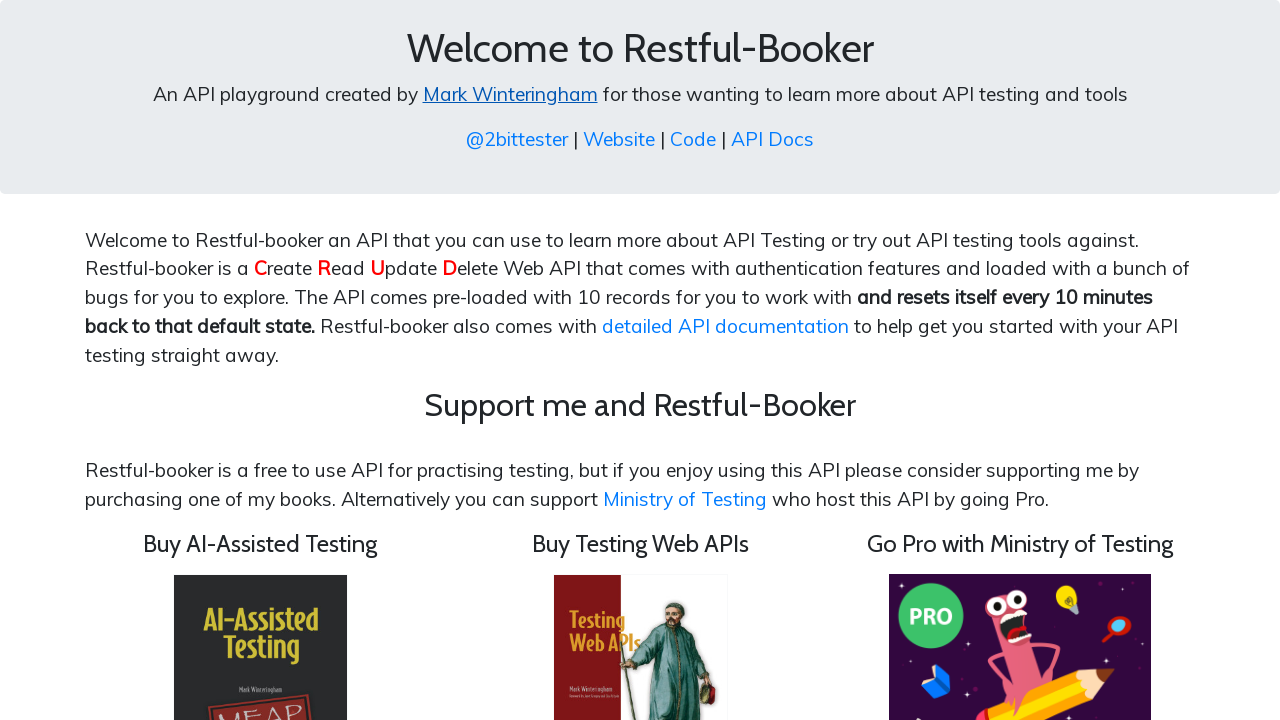

Waited for page load after navigating back from link 0
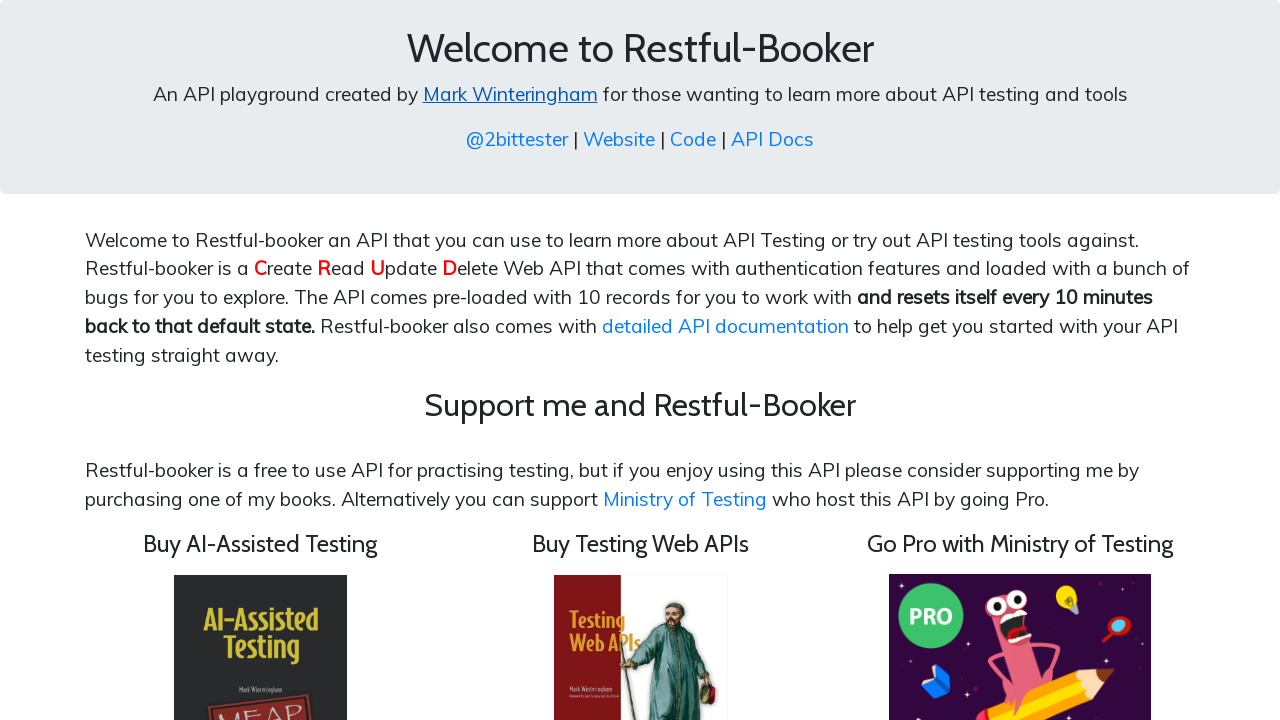

Re-fetched links to avoid stale references (iteration 1)
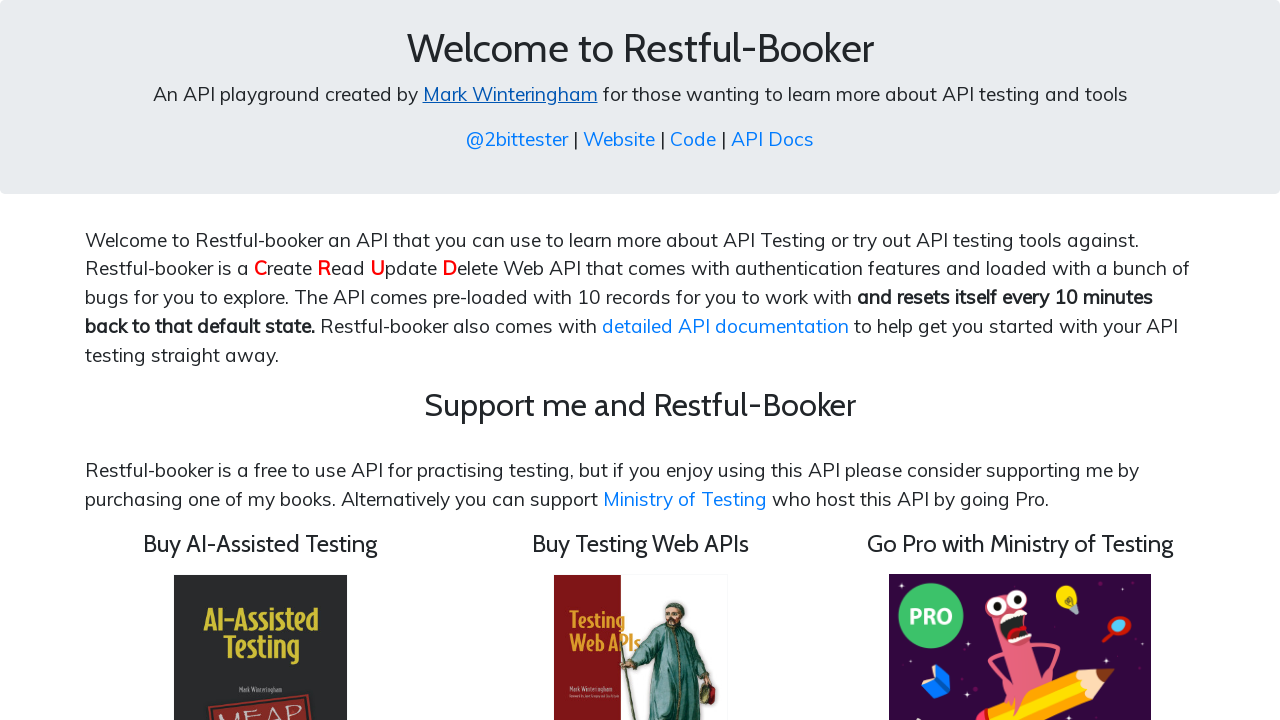

Clicked link at index 1 at (517, 139) on a >> nth=1
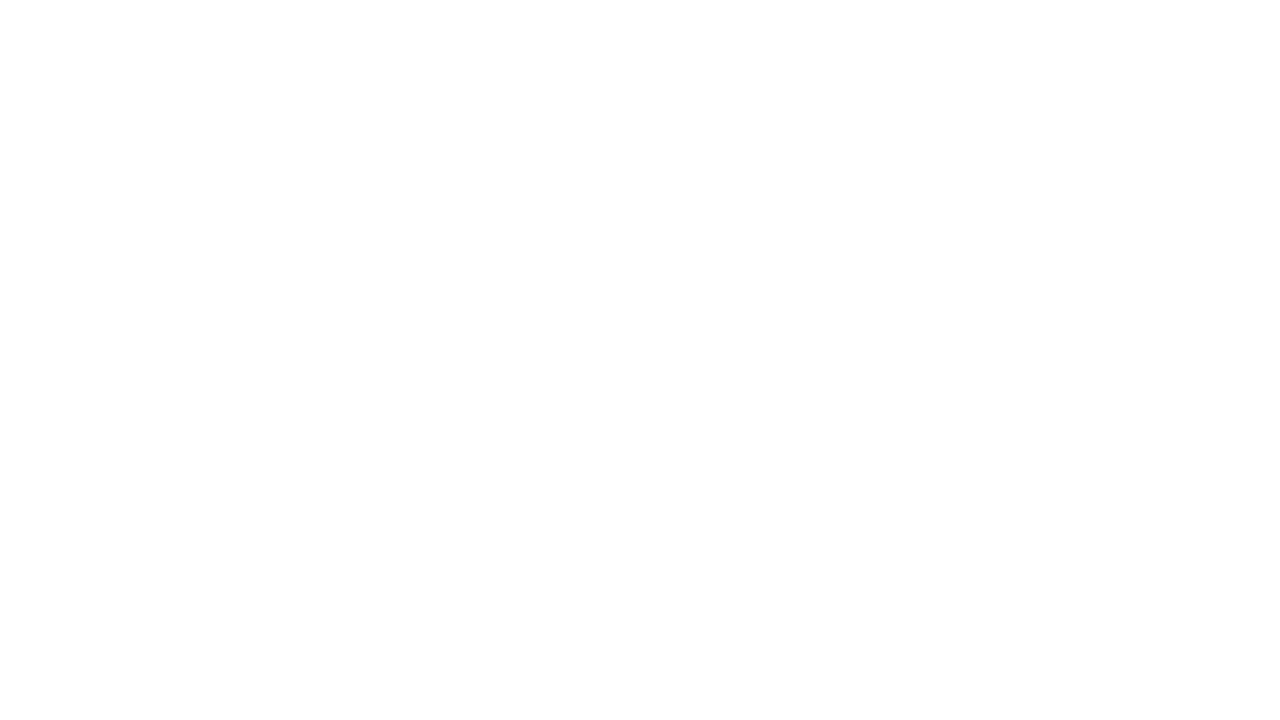

Waited for page load after clicking link 1
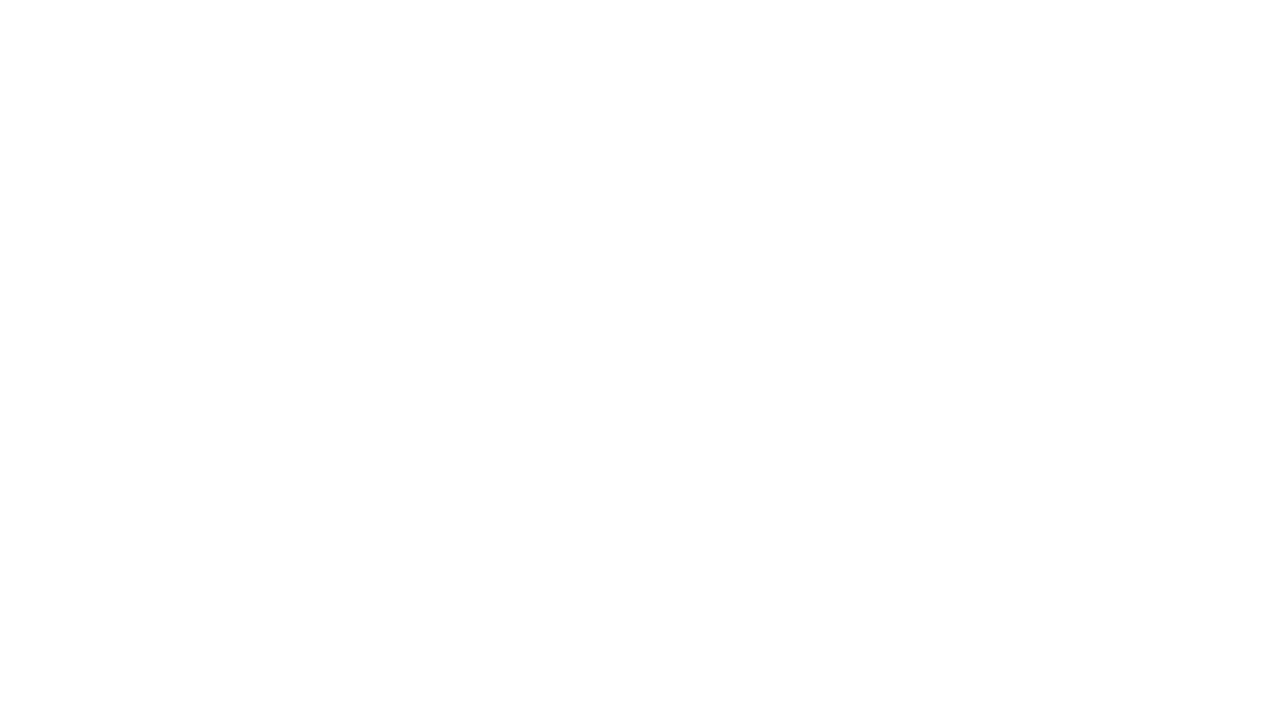

Navigated back from link 1
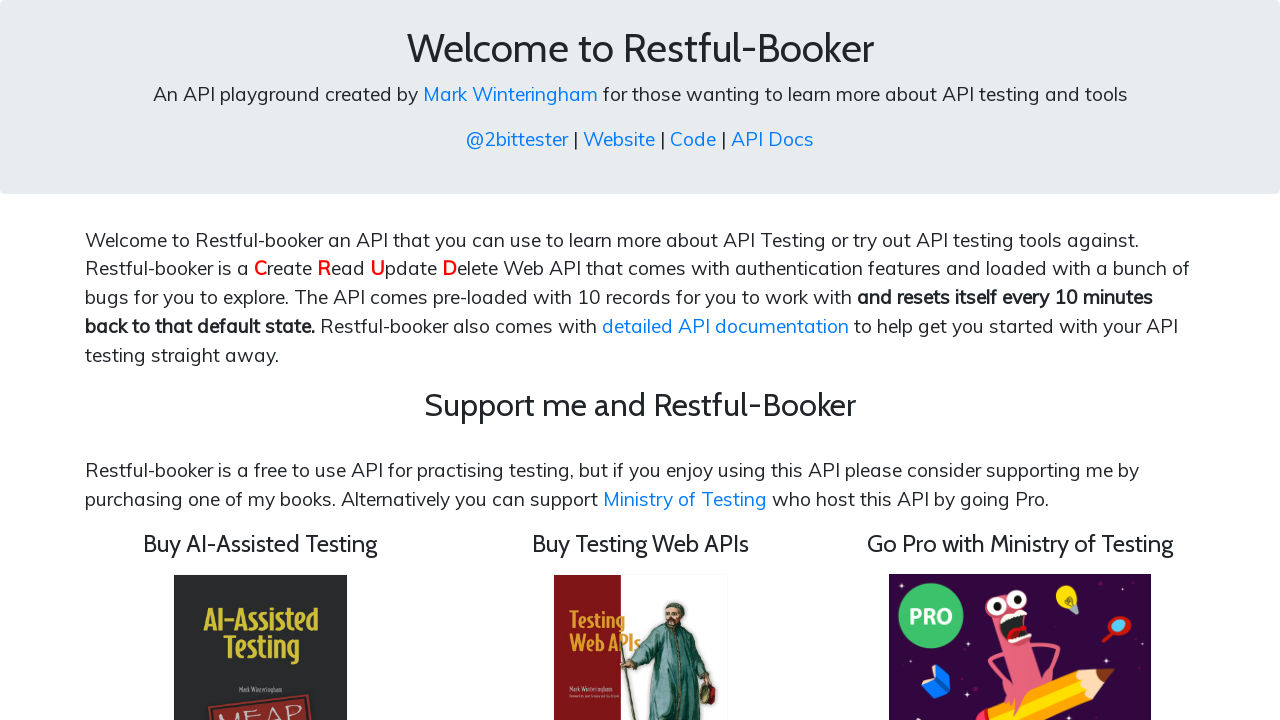

Waited for page load after navigating back from link 1
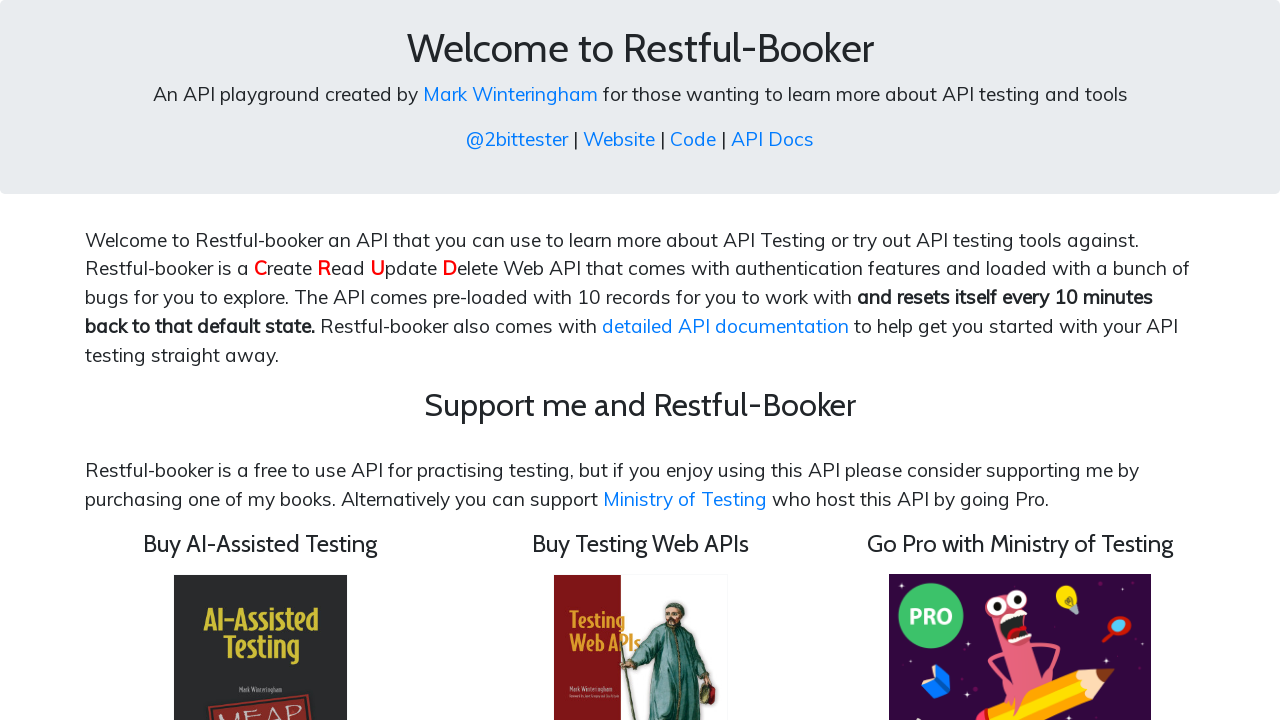

Re-fetched links to avoid stale references (iteration 2)
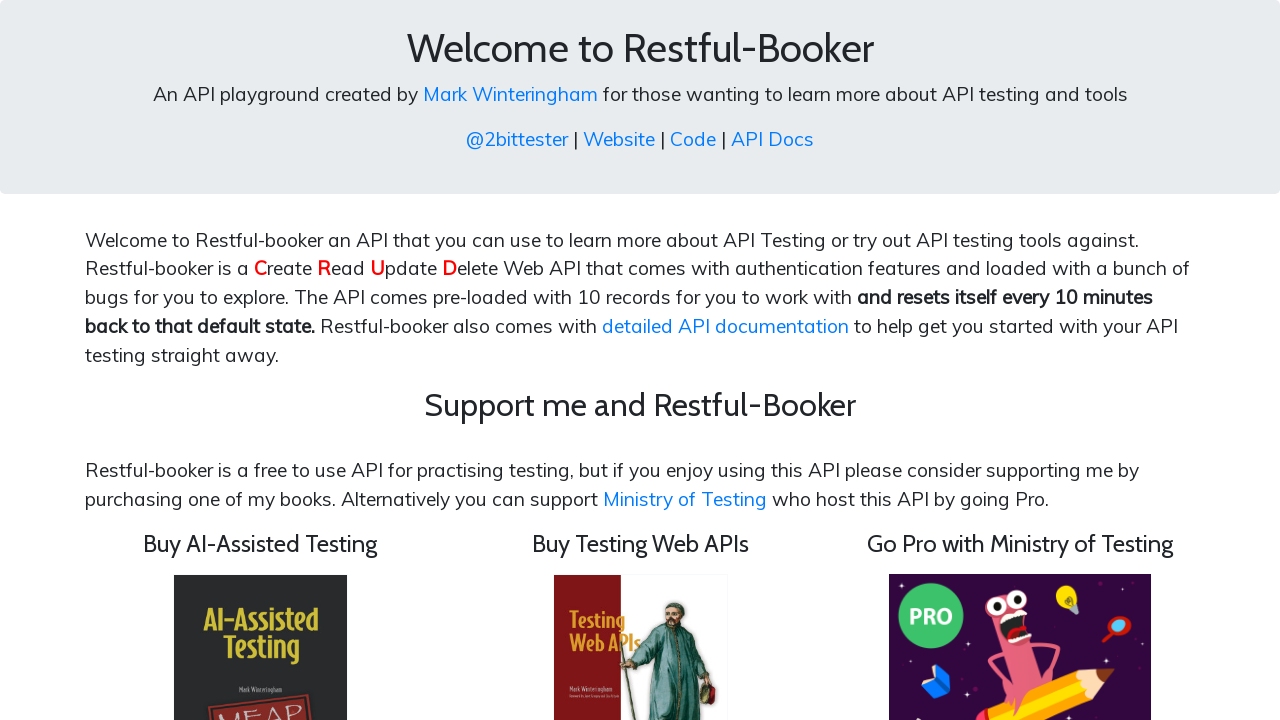

Clicked link at index 2 at (619, 139) on a >> nth=2
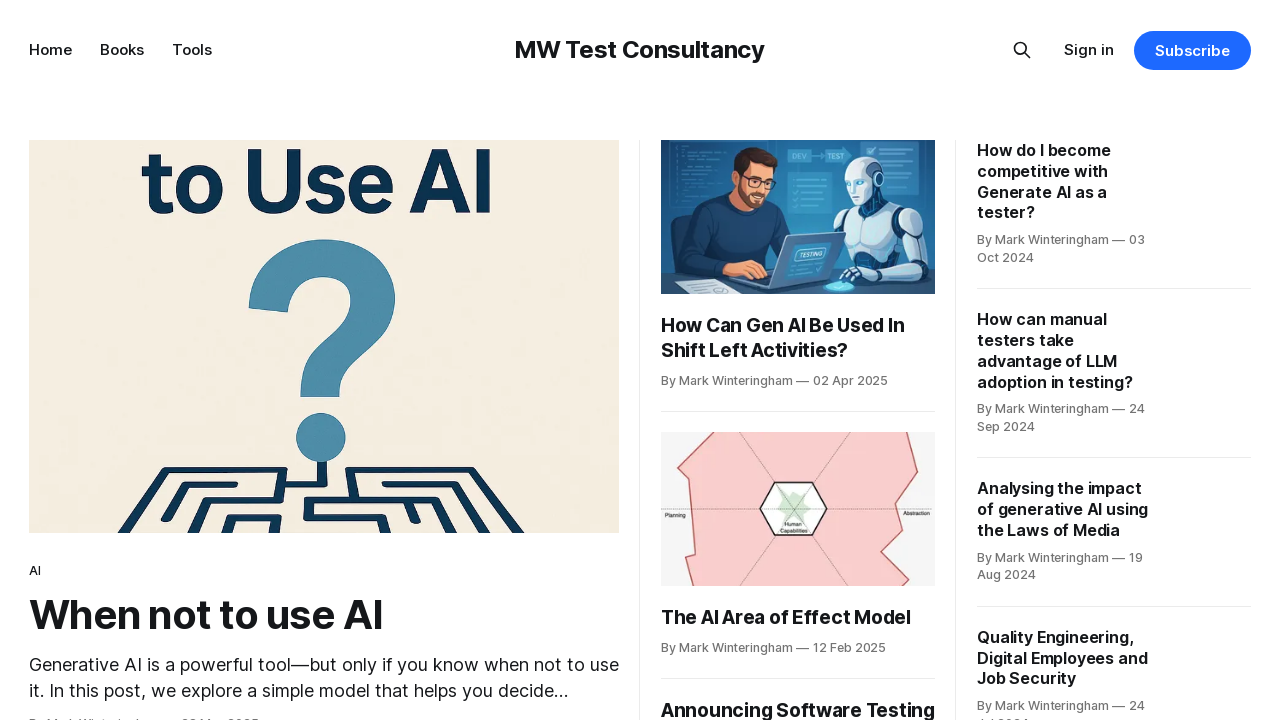

Waited for page load after clicking link 2
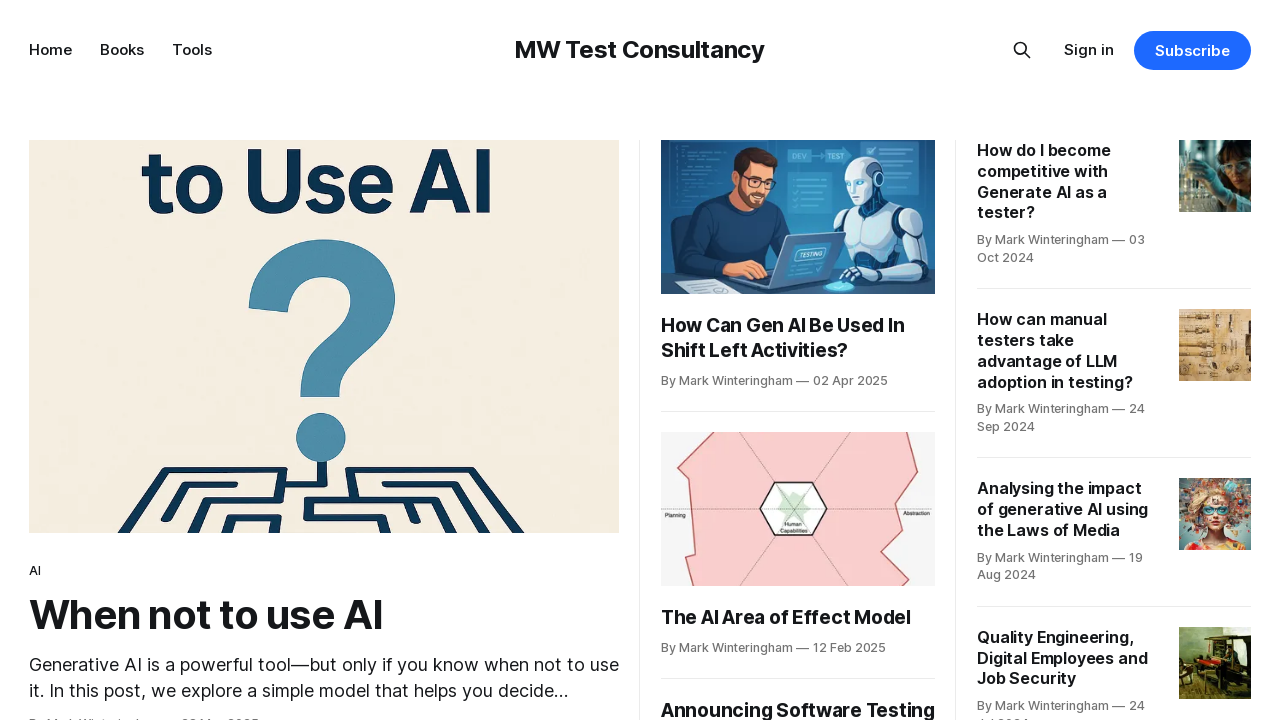

Navigated back from link 2
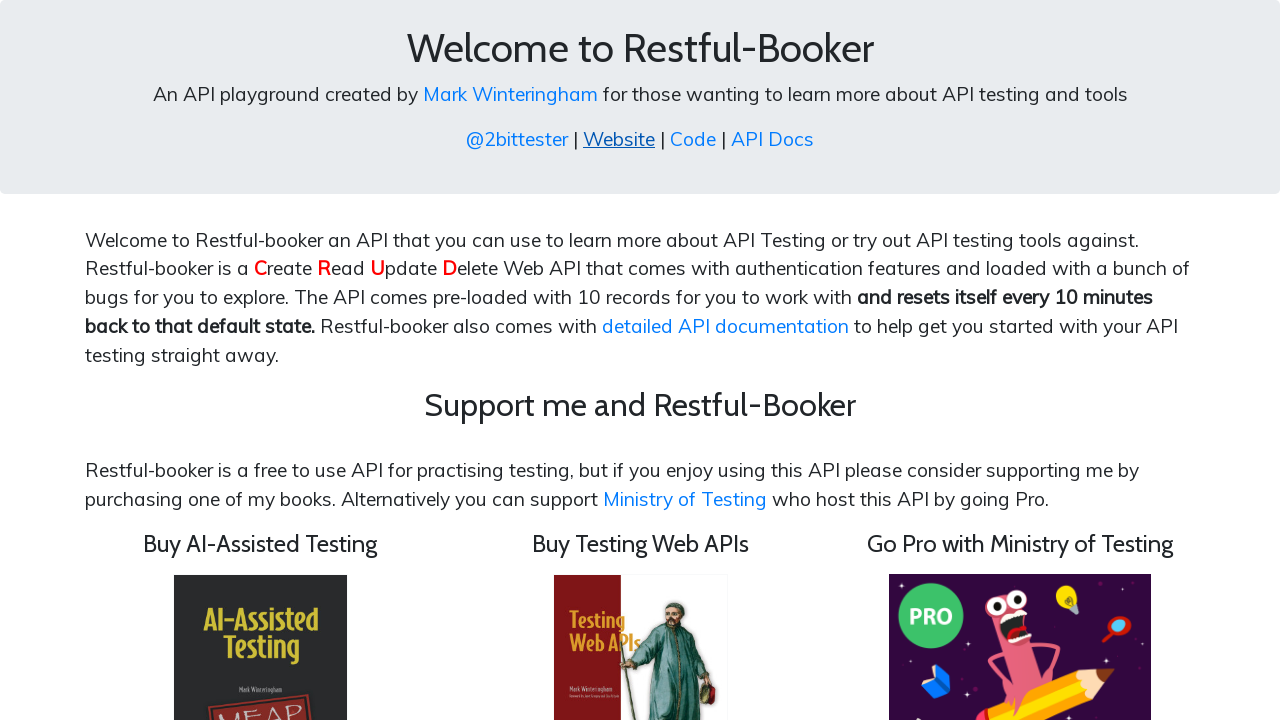

Waited for page load after navigating back from link 2
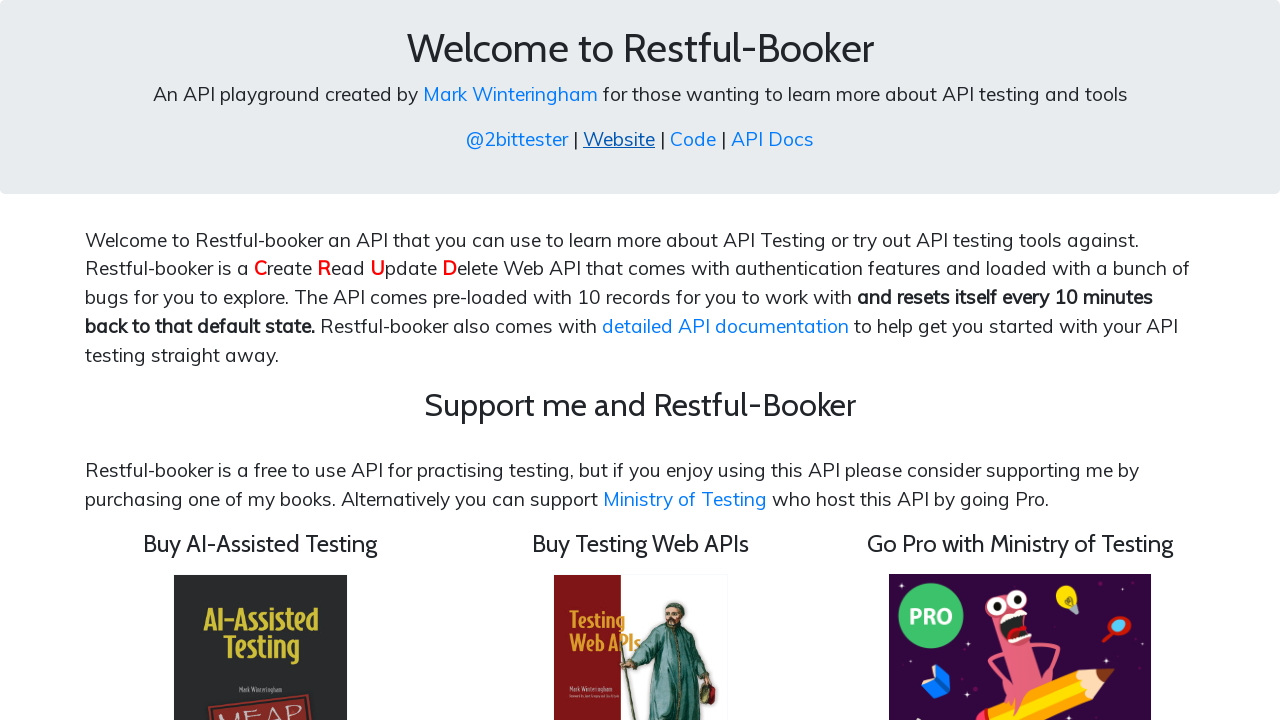

Re-fetched links to avoid stale references (iteration 3)
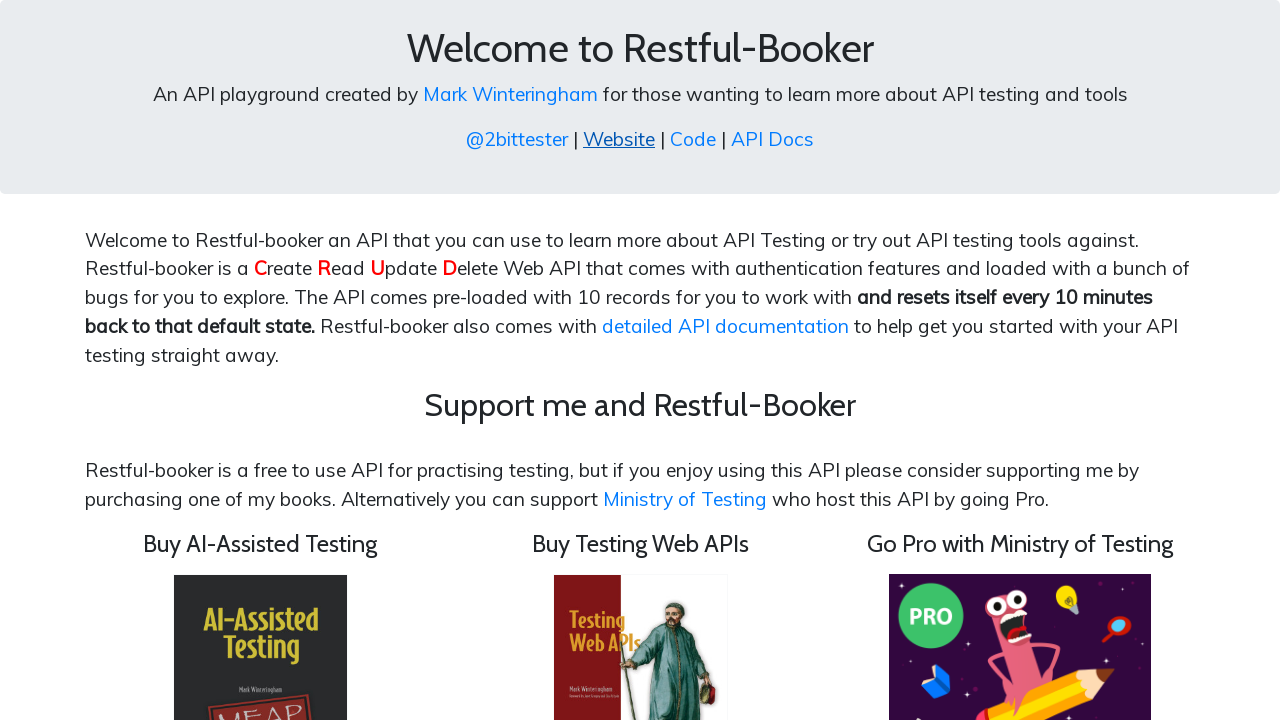

Clicked link at index 3 at (693, 139) on a >> nth=3
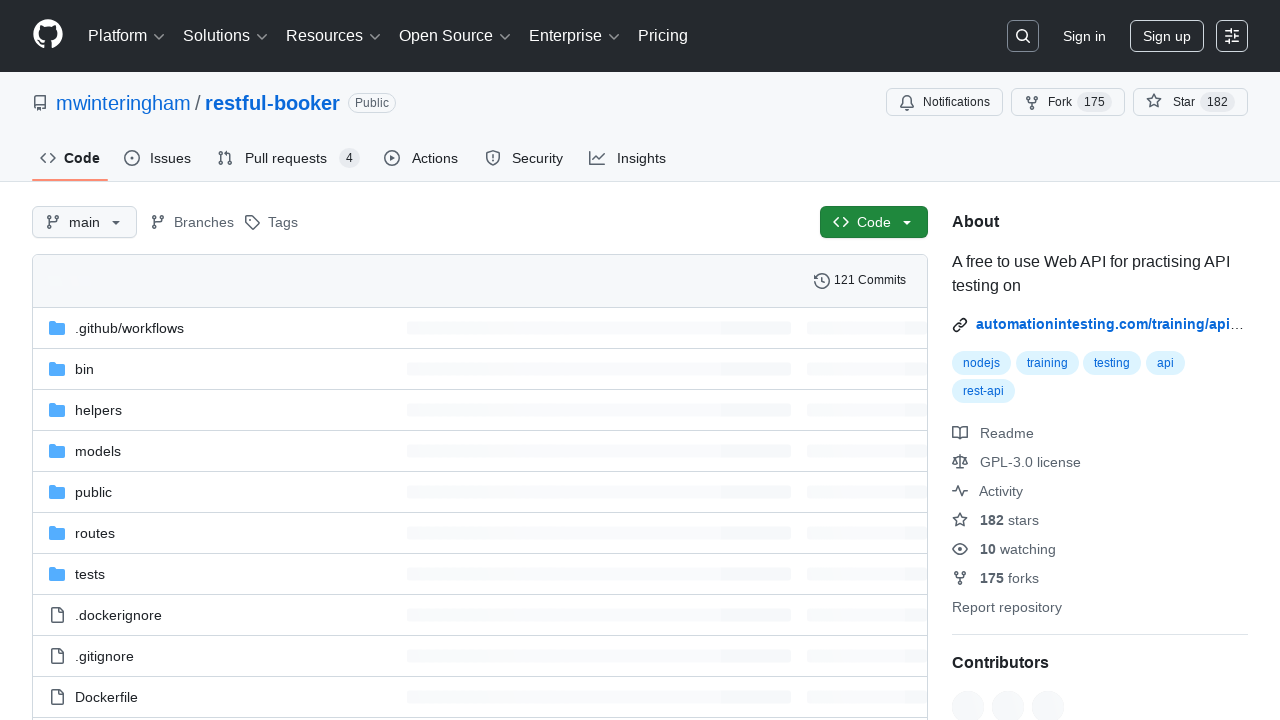

Waited for page load after clicking link 3
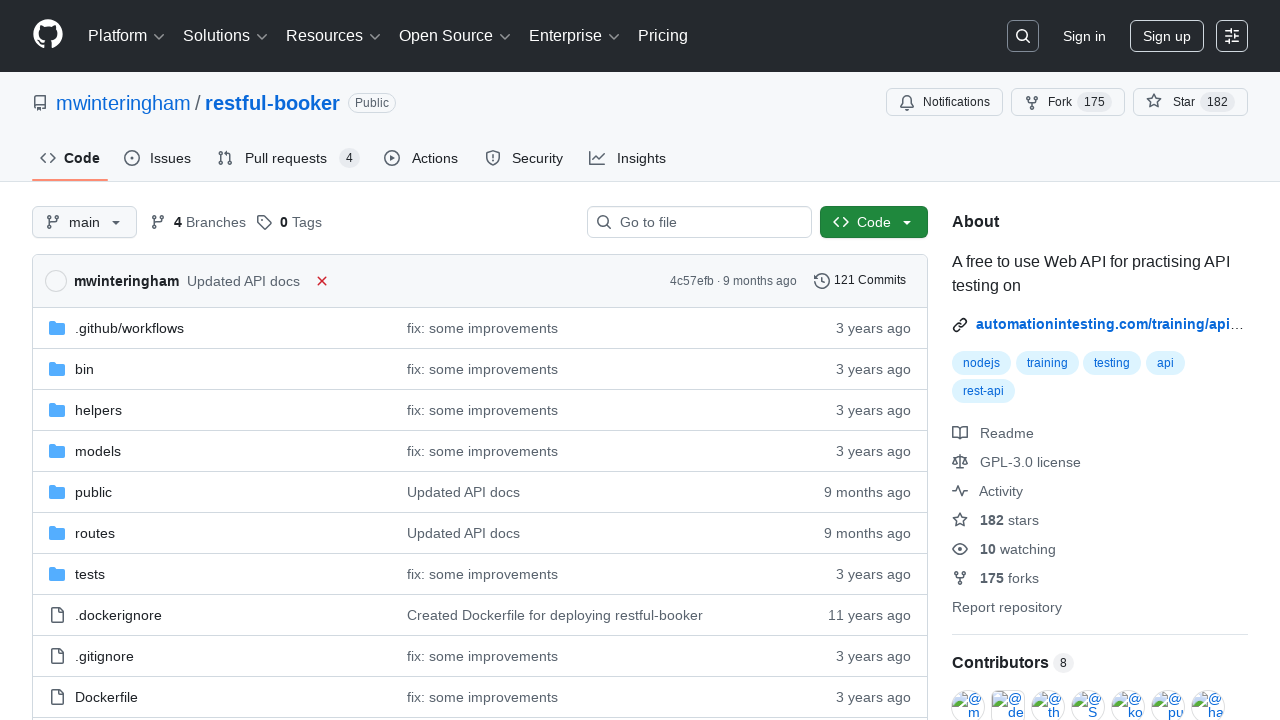

Navigated back from link 3
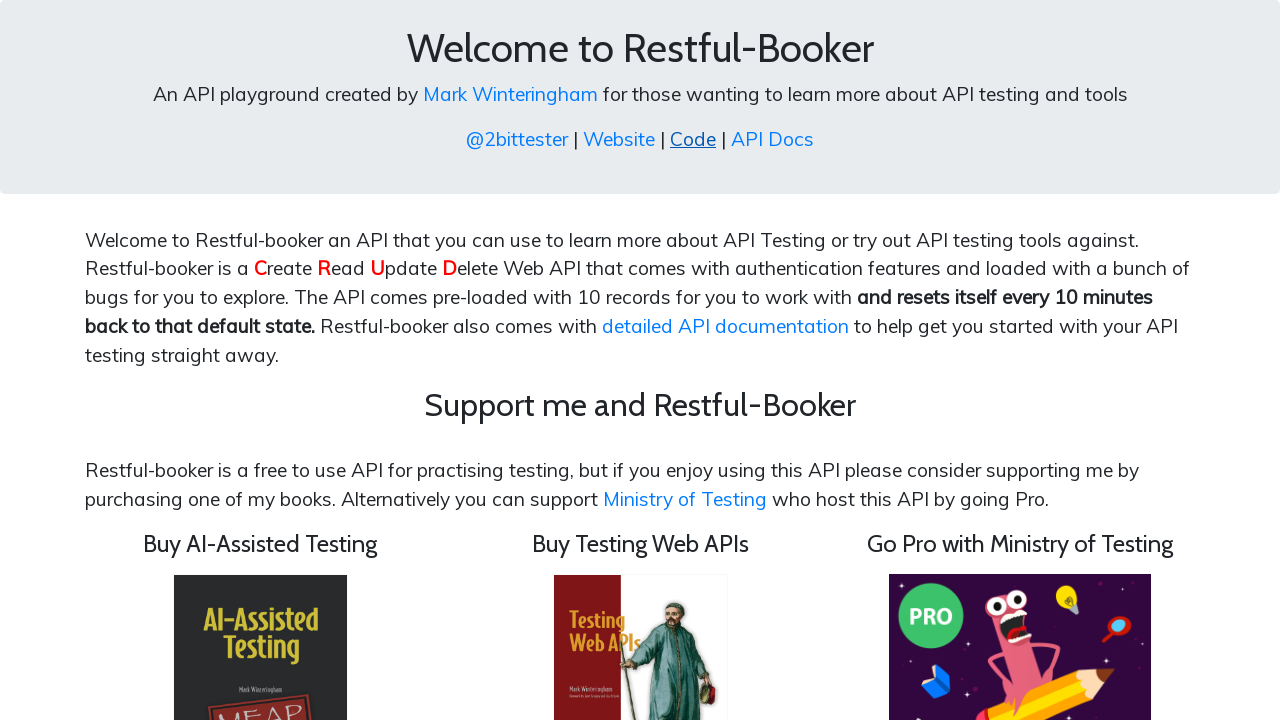

Waited for page load after navigating back from link 3
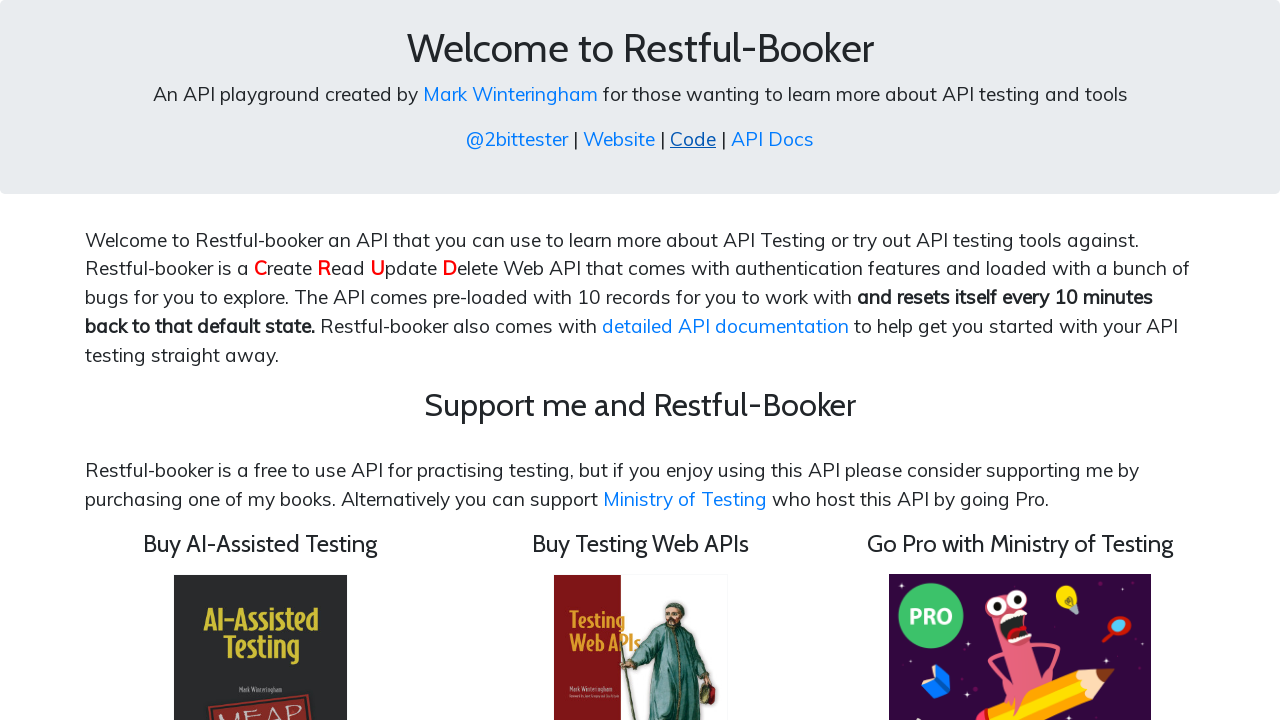

Re-fetched links to avoid stale references (iteration 4)
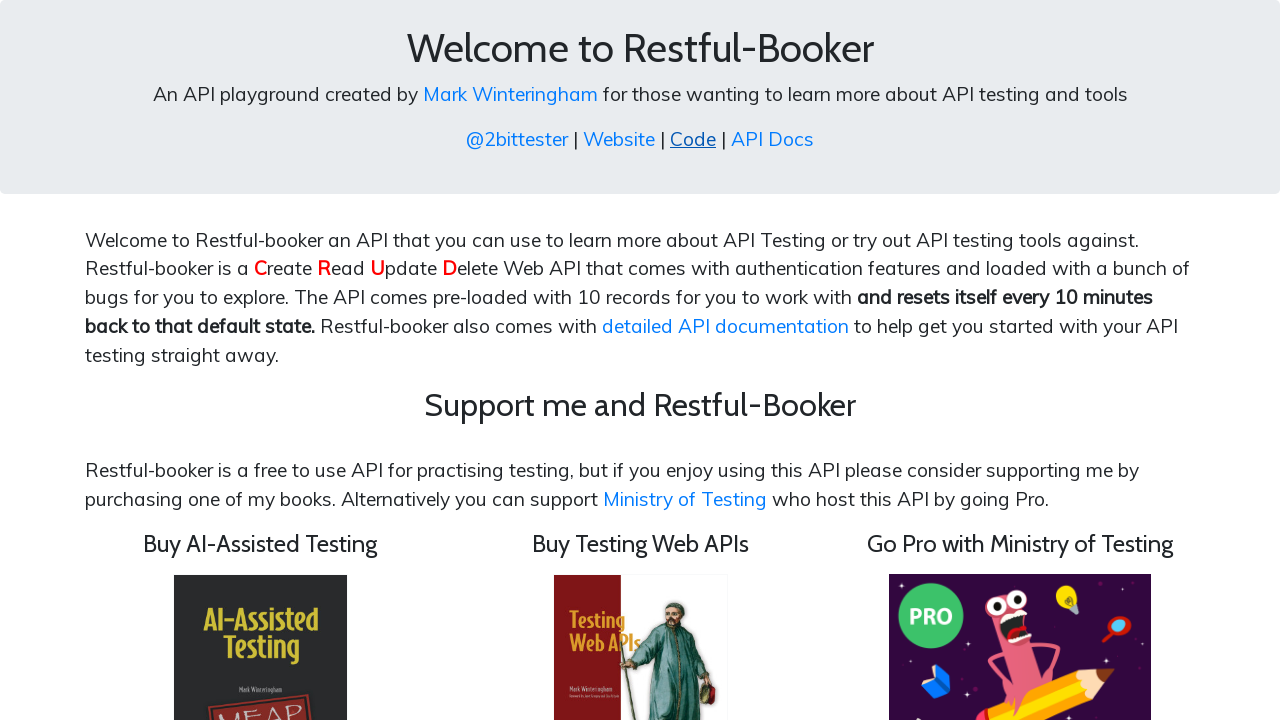

Clicked link at index 4 at (772, 139) on a >> nth=4
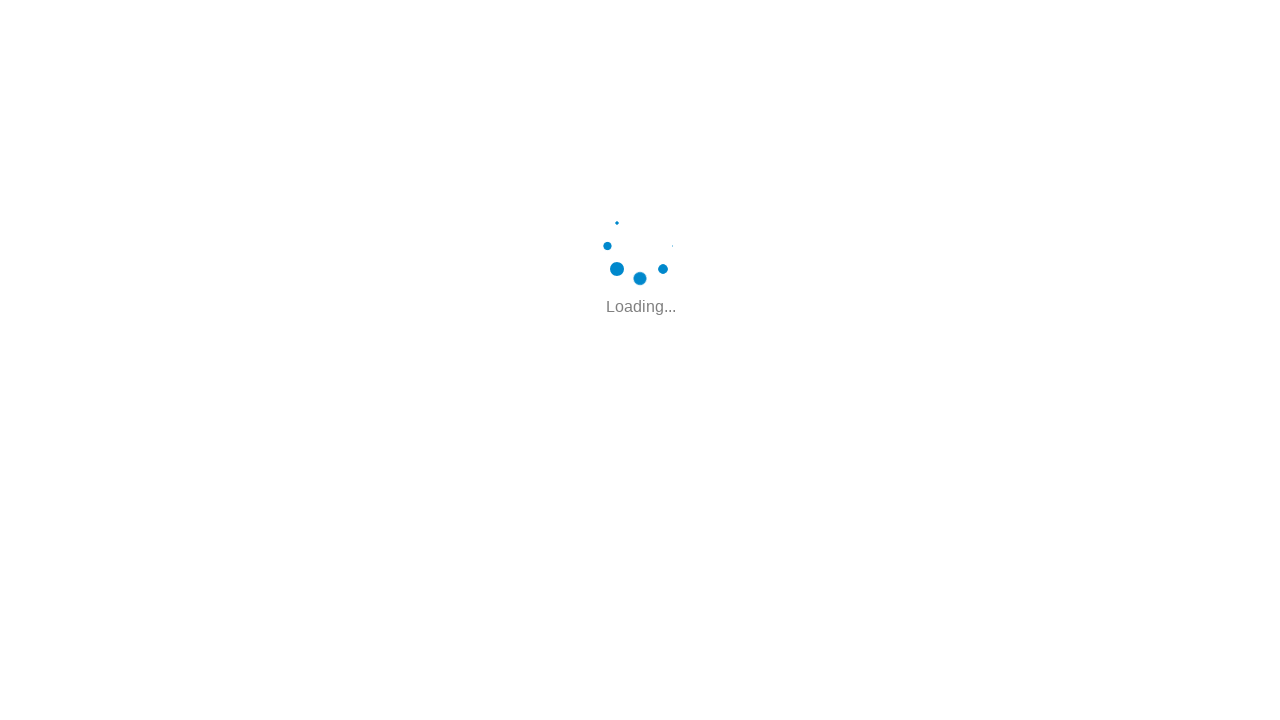

Waited for page load after clicking link 4
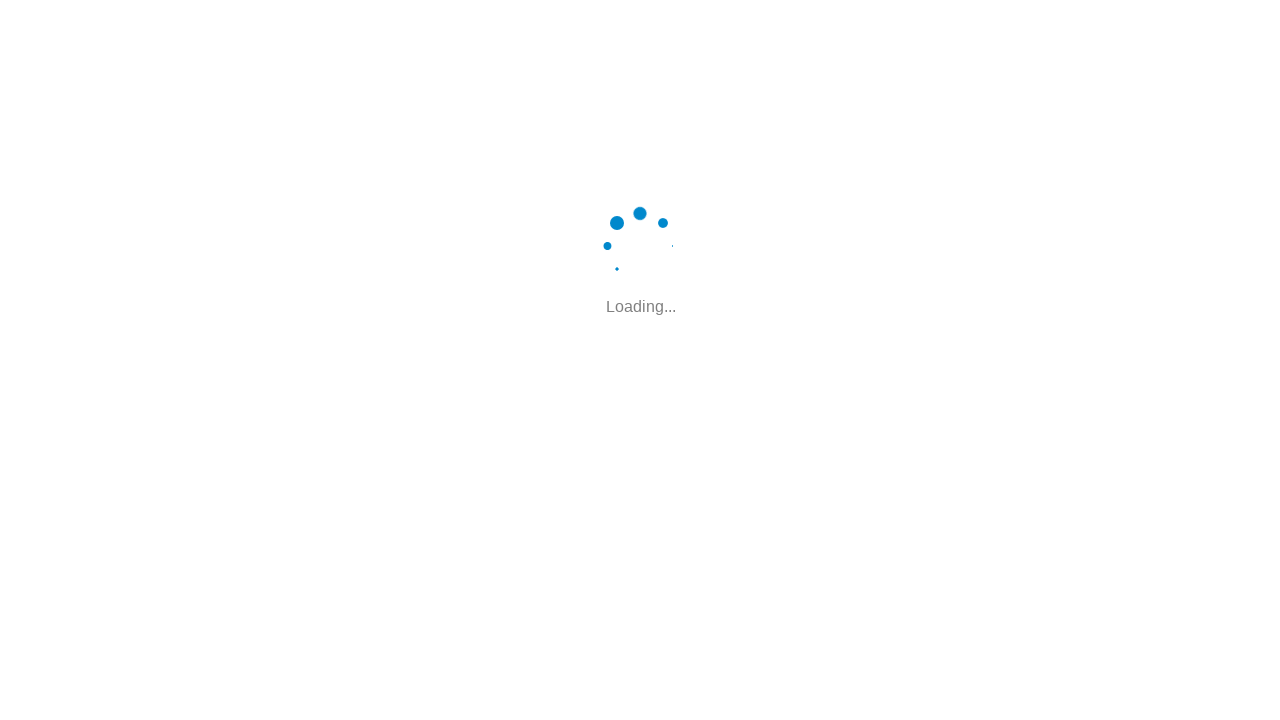

Navigated back from link 4
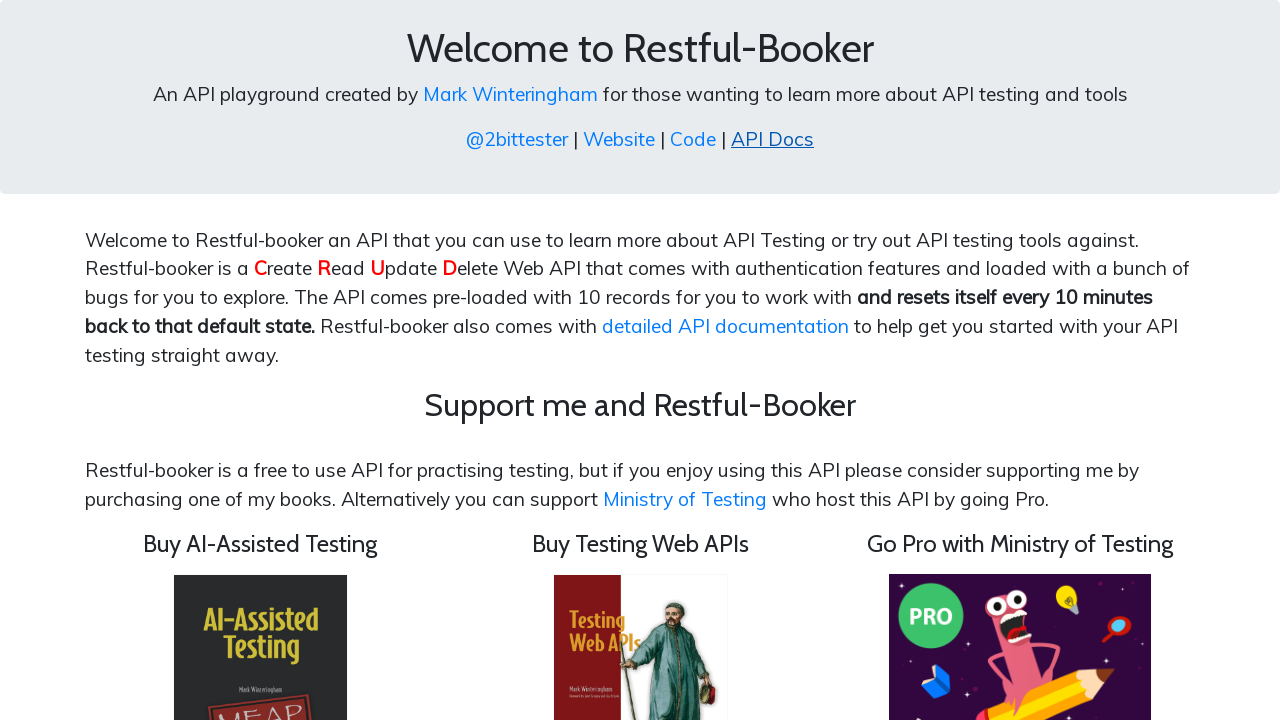

Waited for page load after navigating back from link 4
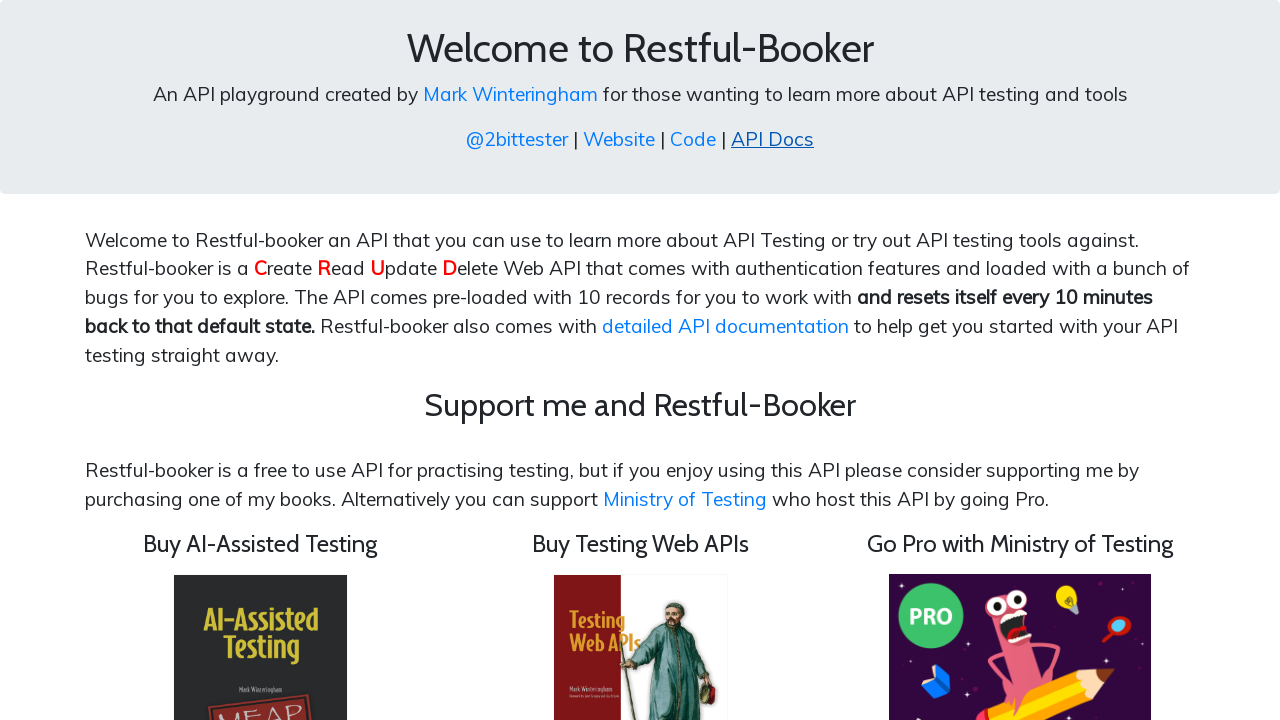

Located first input field on the page
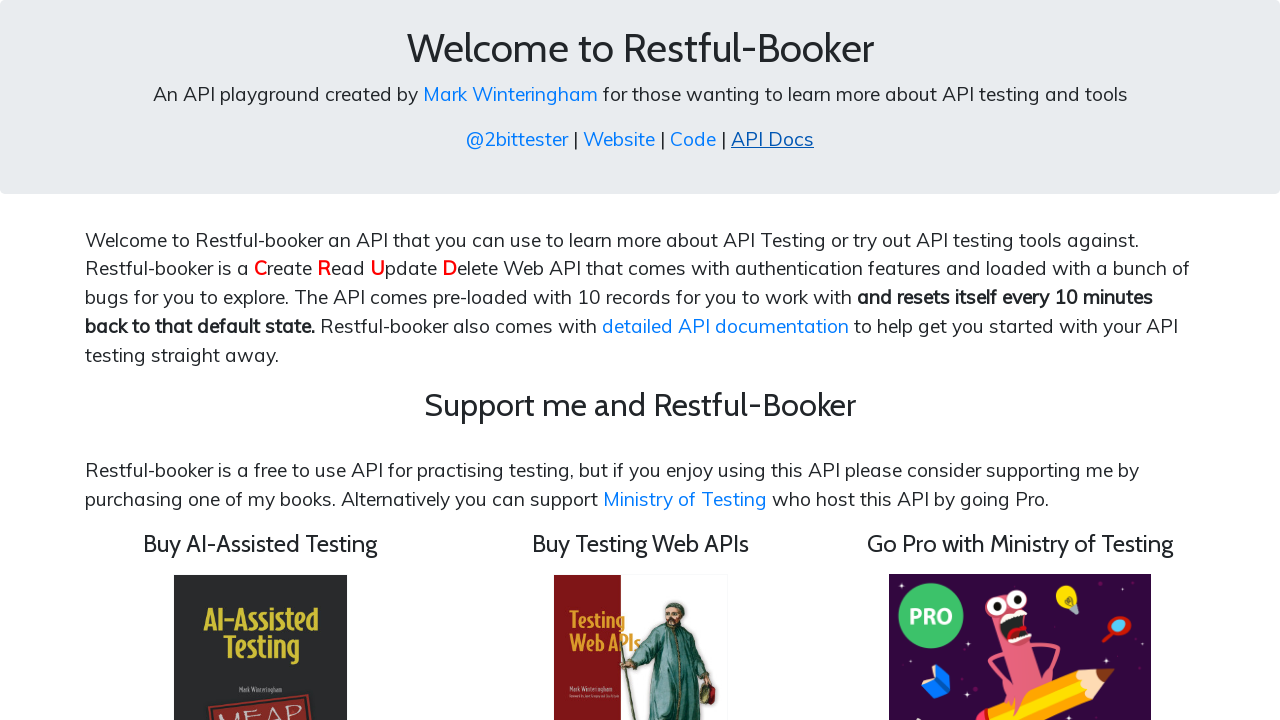

Located search input field by ID
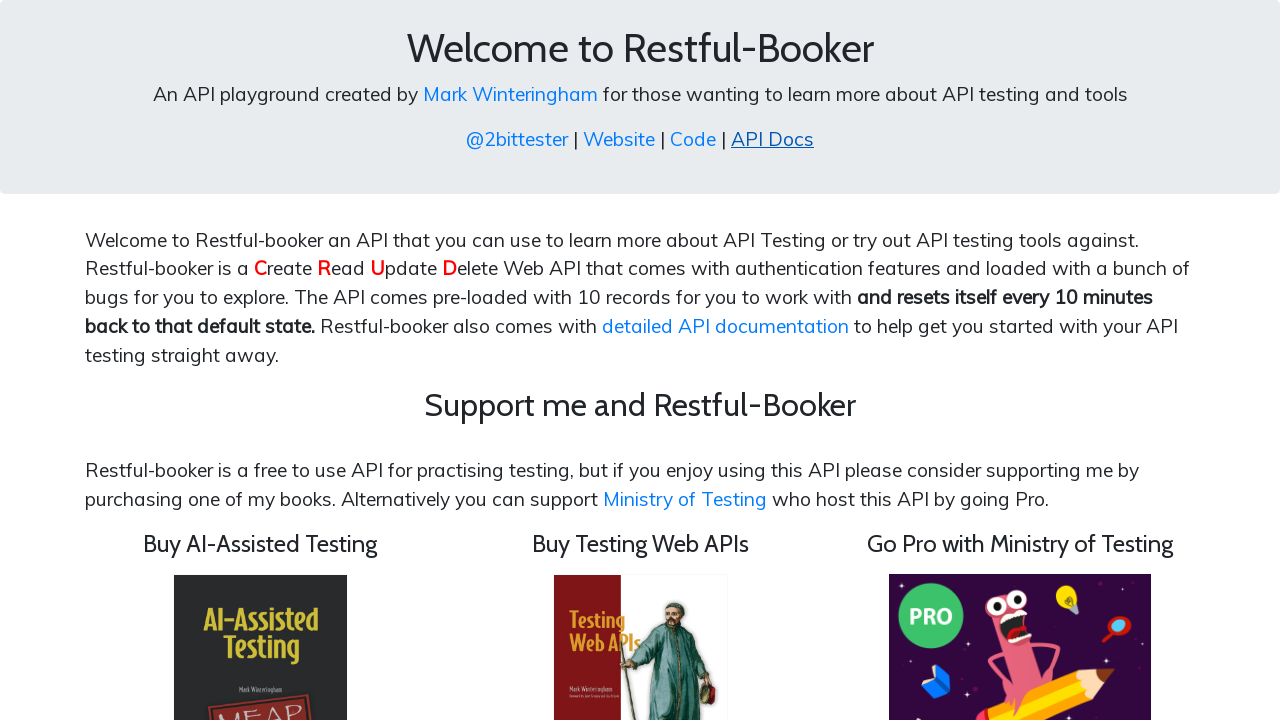

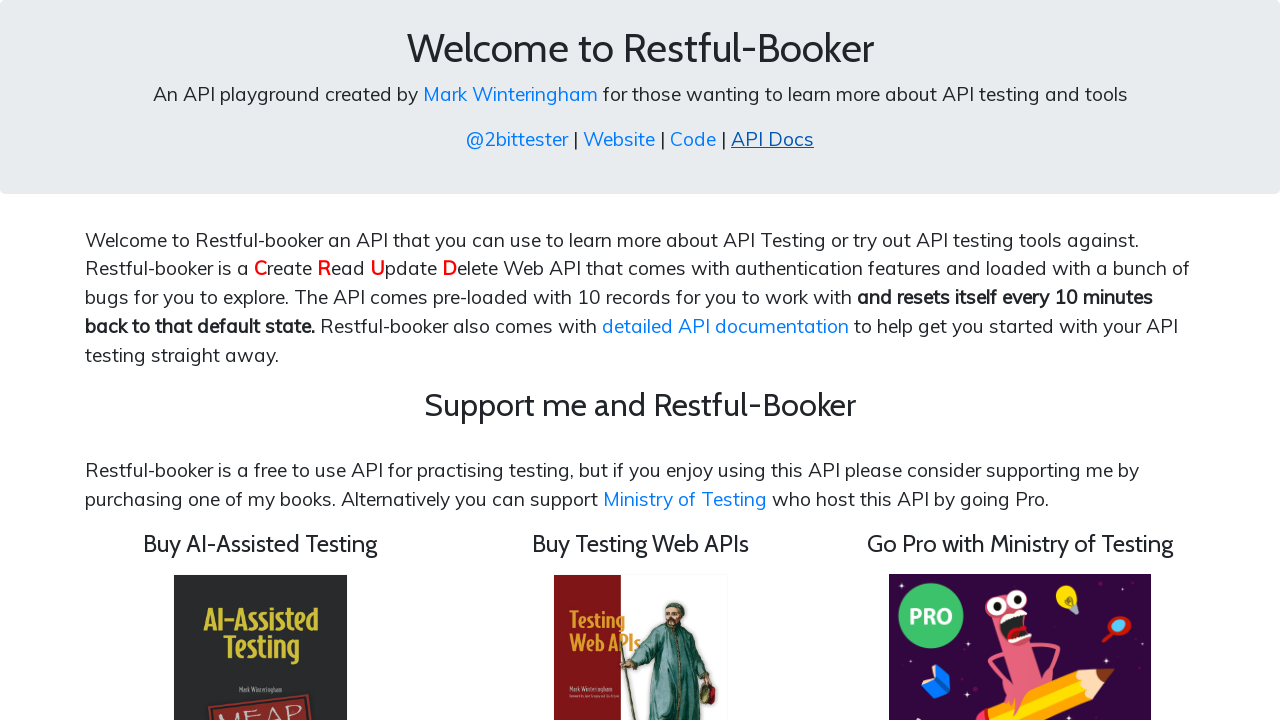